Tests navigation on an e-commerce demo site by clicking on the "Shop women" link from the homepage

Starting URL: https://demo.evershop.io

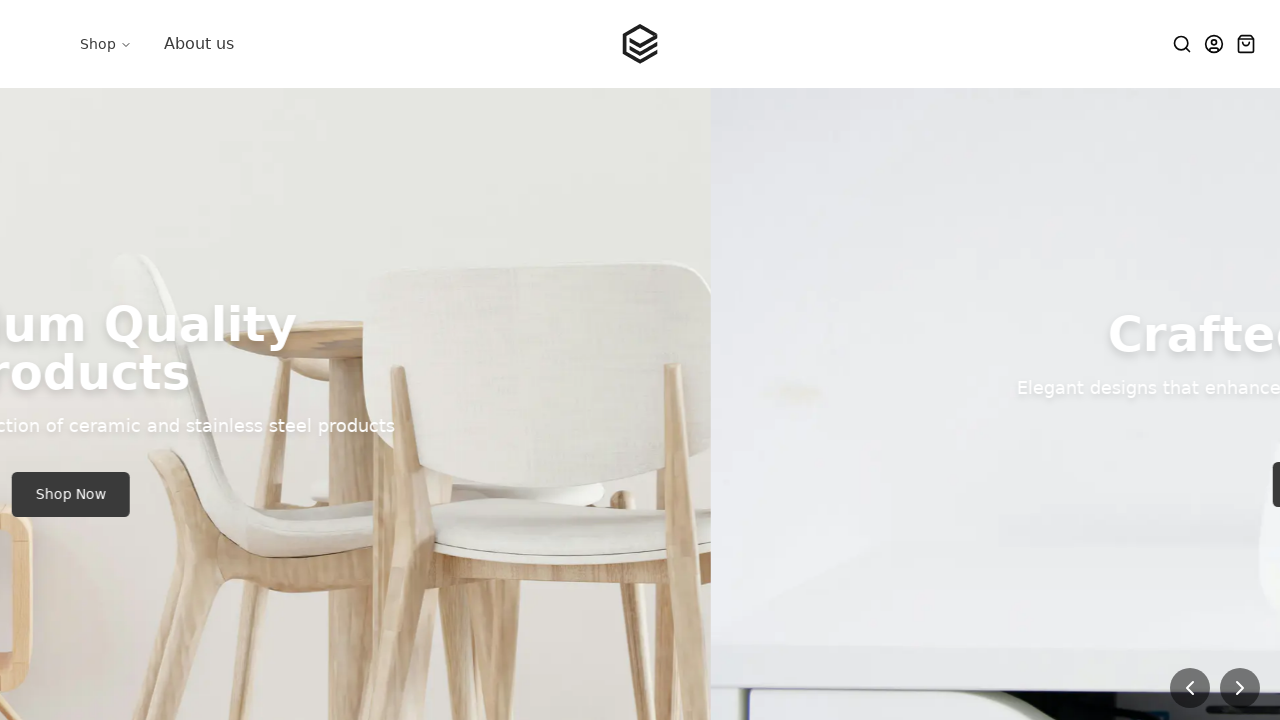

Clicked on the 'Shop women' link from homepage at (517, 360) on internal:role=link[name="Shop women"i]
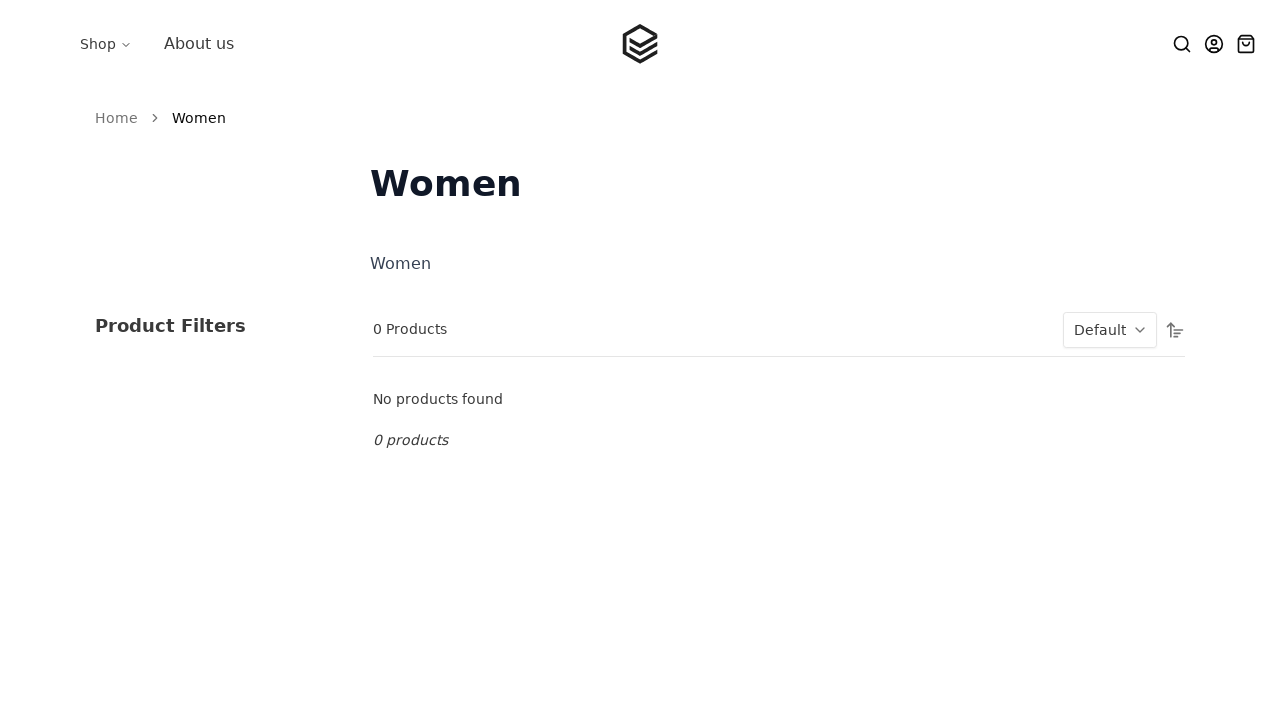

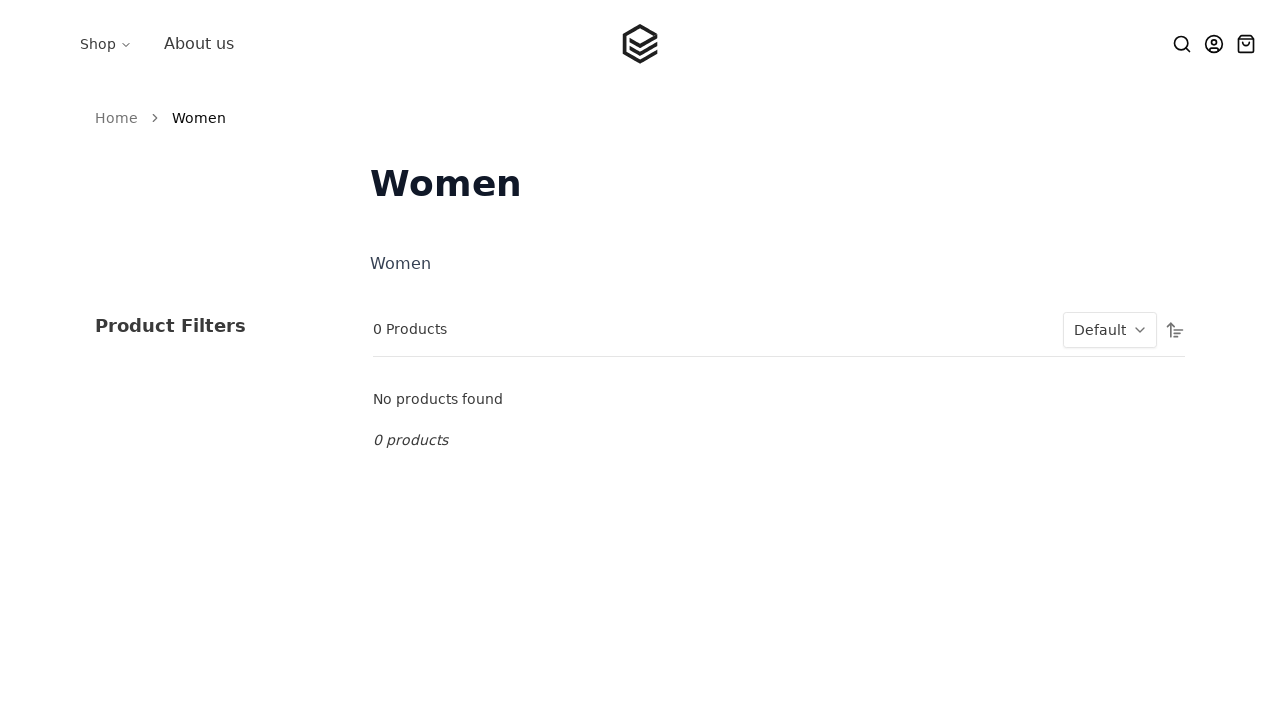